Tests nested frames functionality by navigating through multiple nested frames (top-left, top-middle, top-right, and bottom) and verifying the text content within each frame.

Starting URL: https://the-internet.herokuapp.com

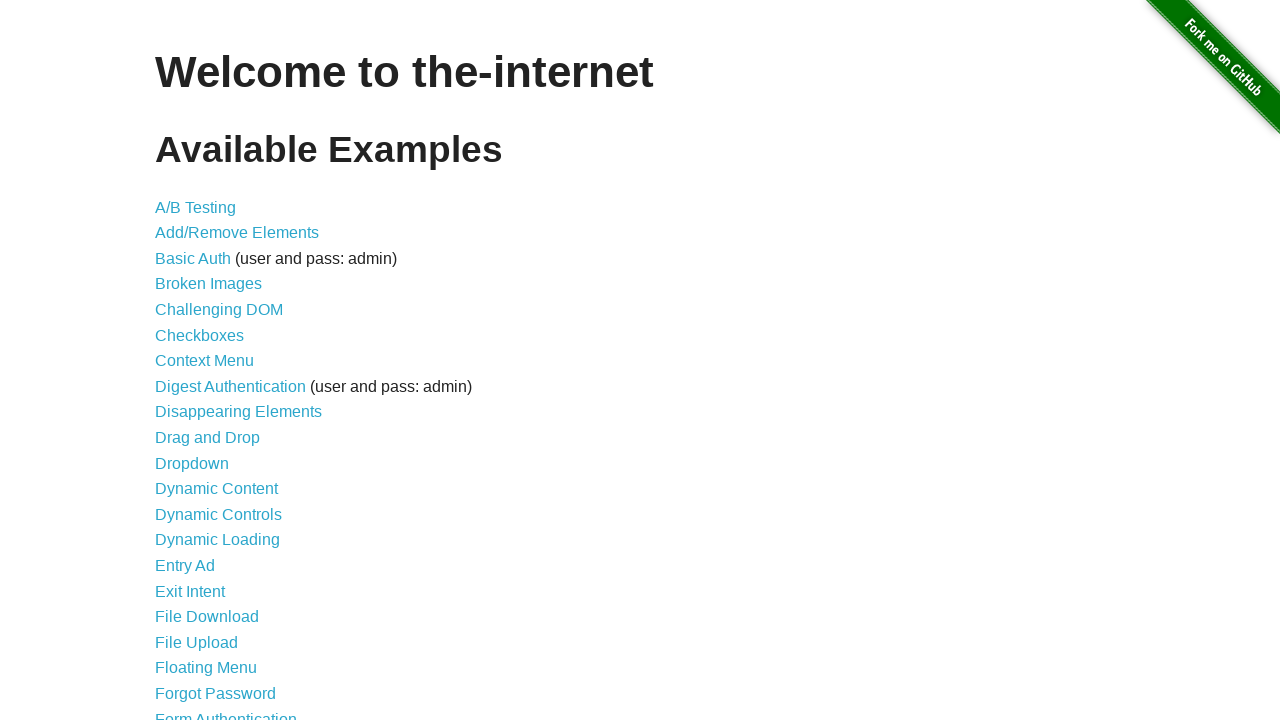

Clicked on Frames link at (182, 361) on a:text('Frames')
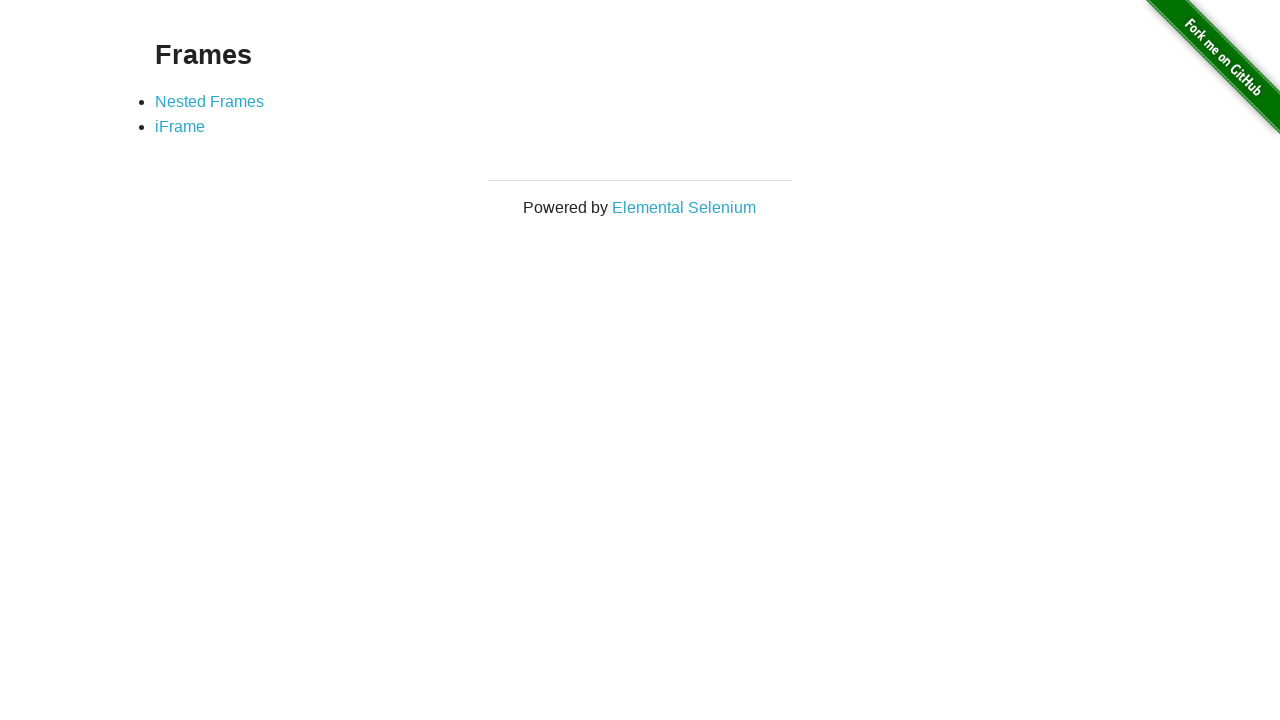

Clicked on Nested Frames link at (210, 101) on a:text('Nested Frames')
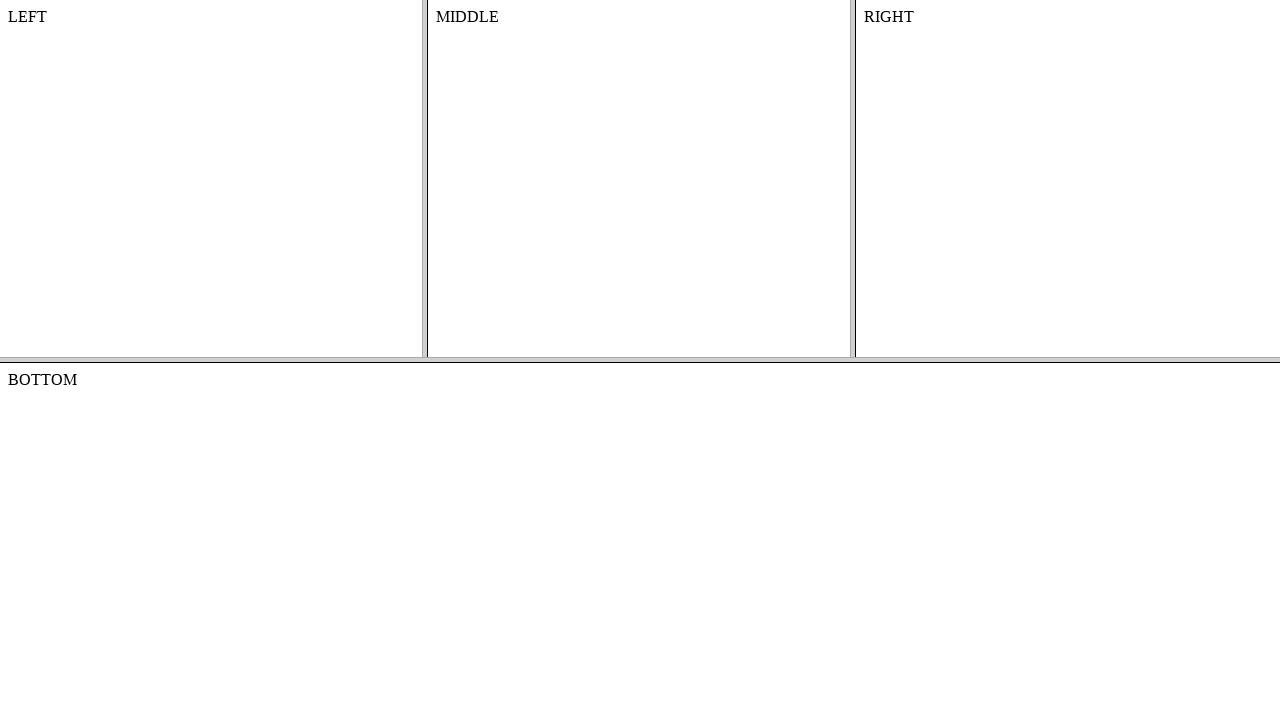

Located top frame
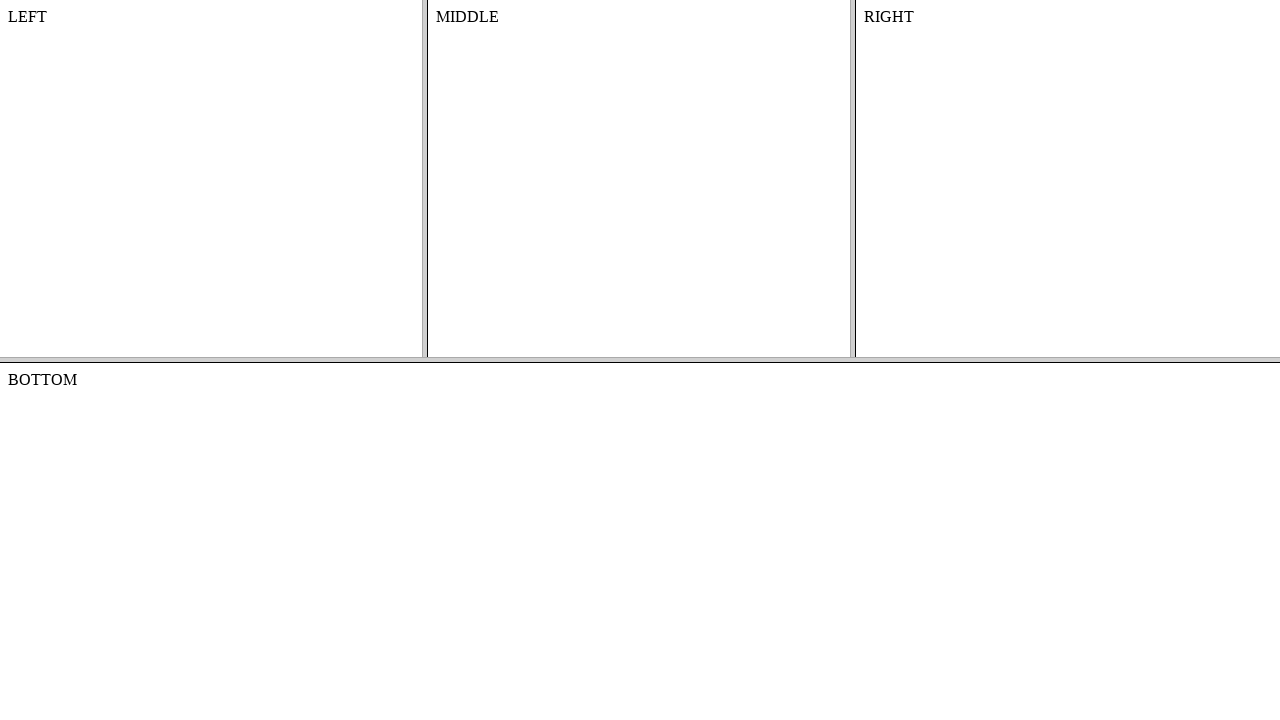

Located left frame within top frame
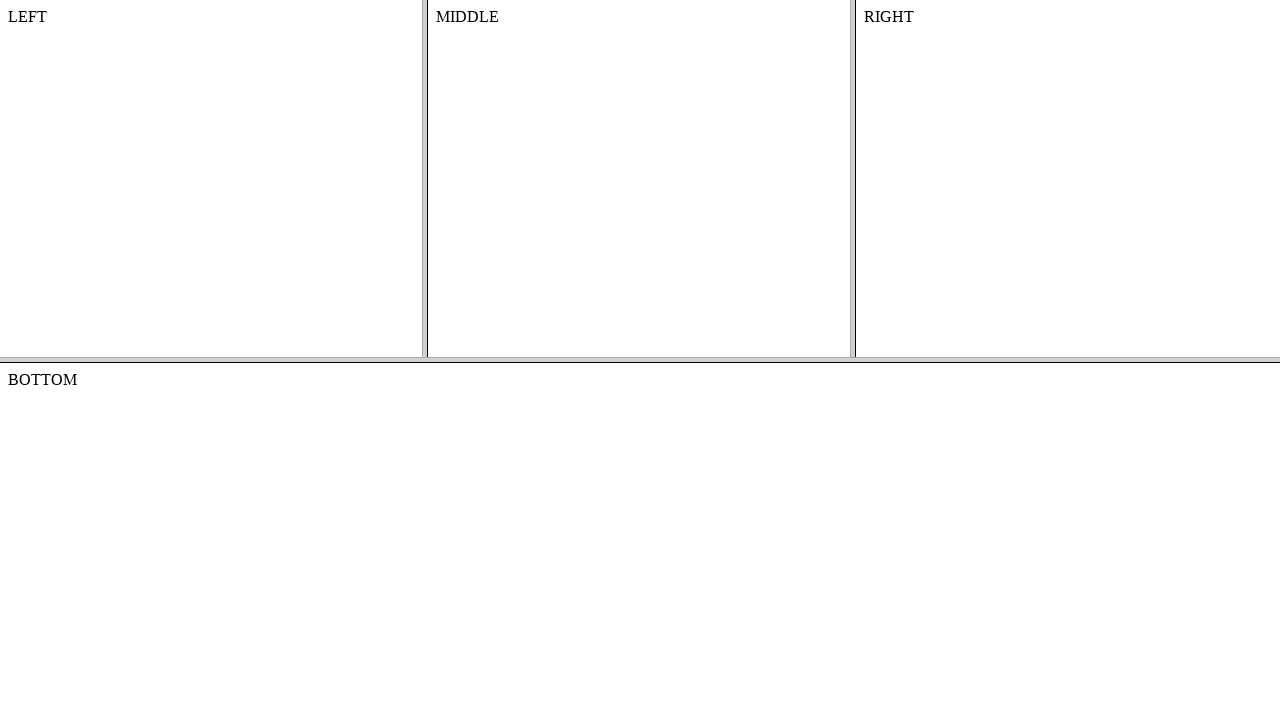

Located body element in left frame
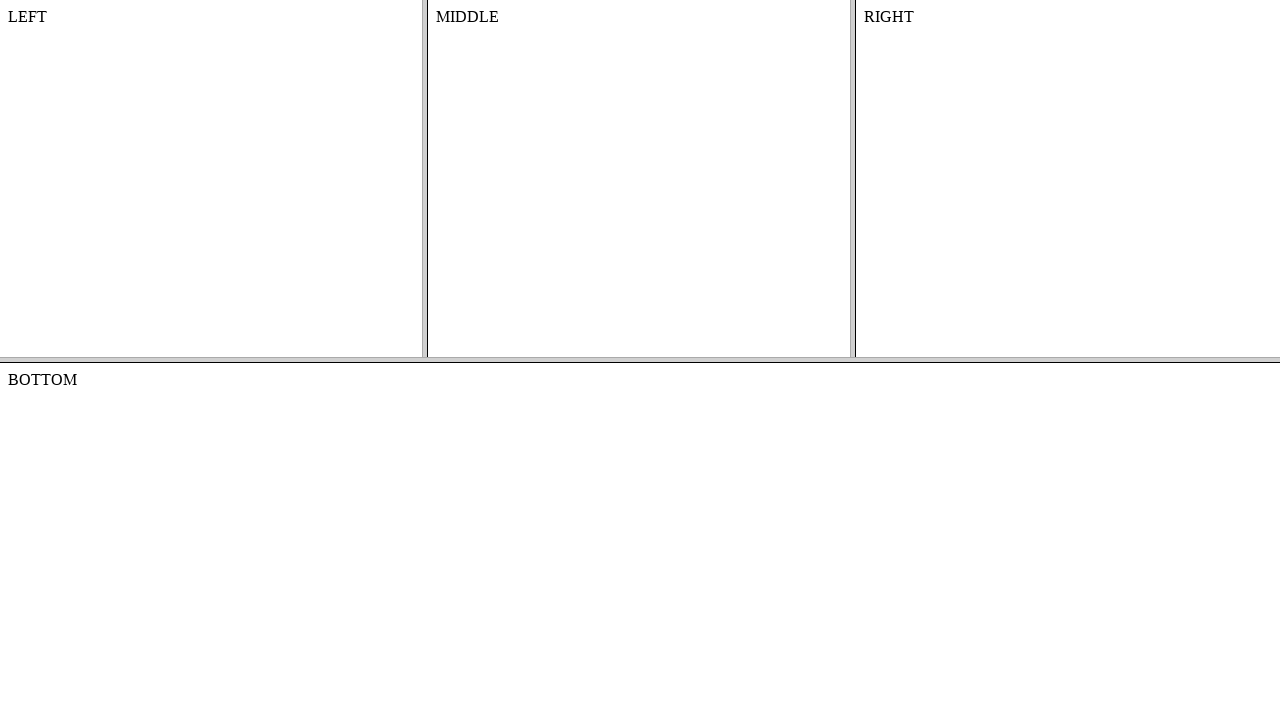

Verified LEFT frame content is correct
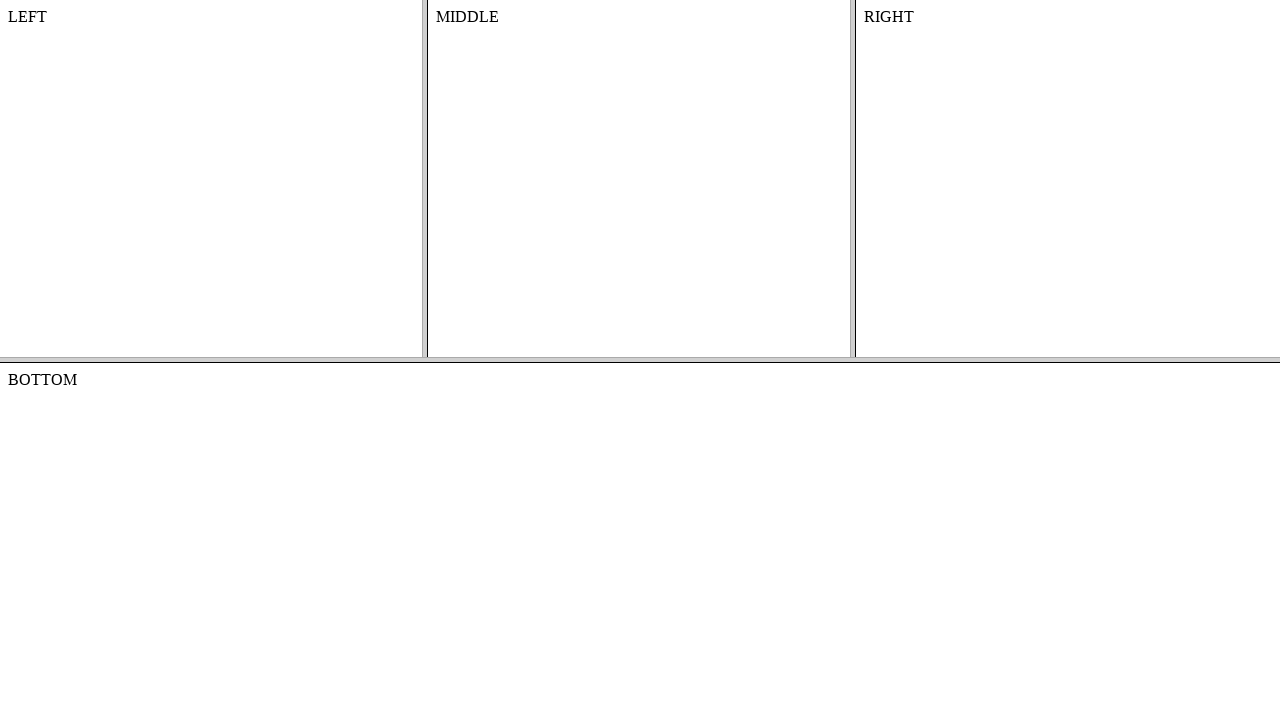

Located middle frame within top frame
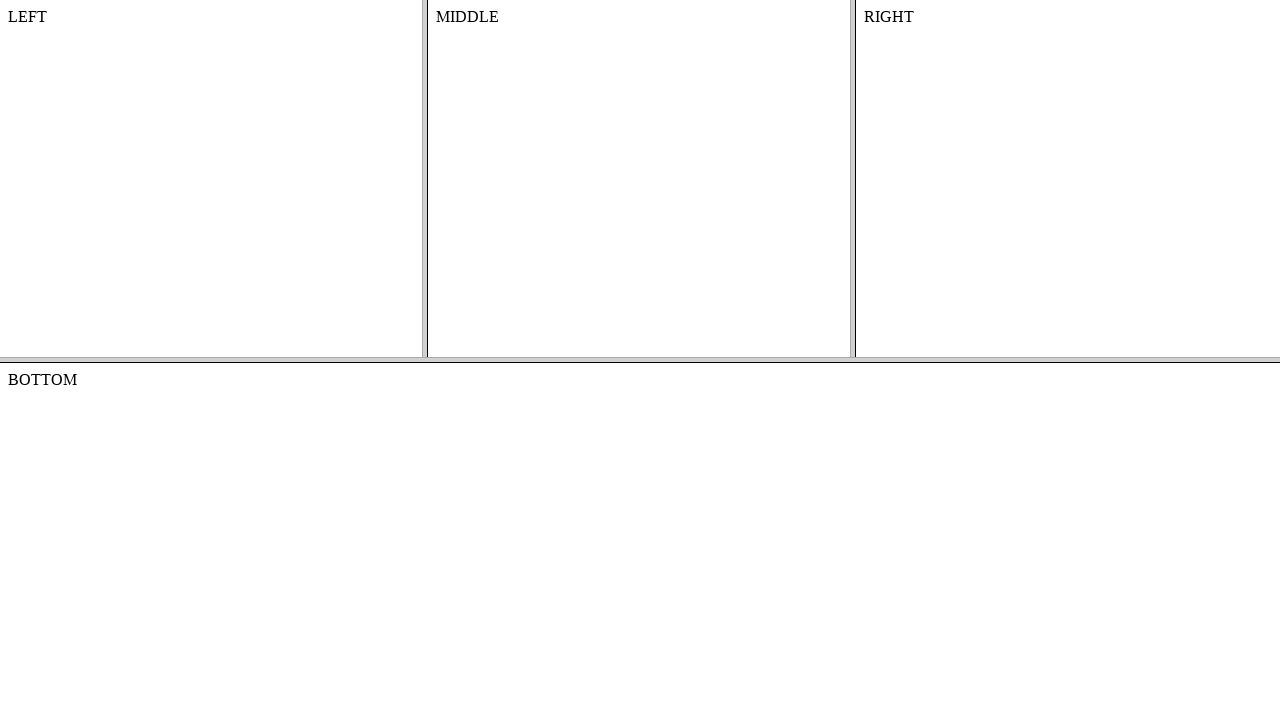

Located content element in middle frame
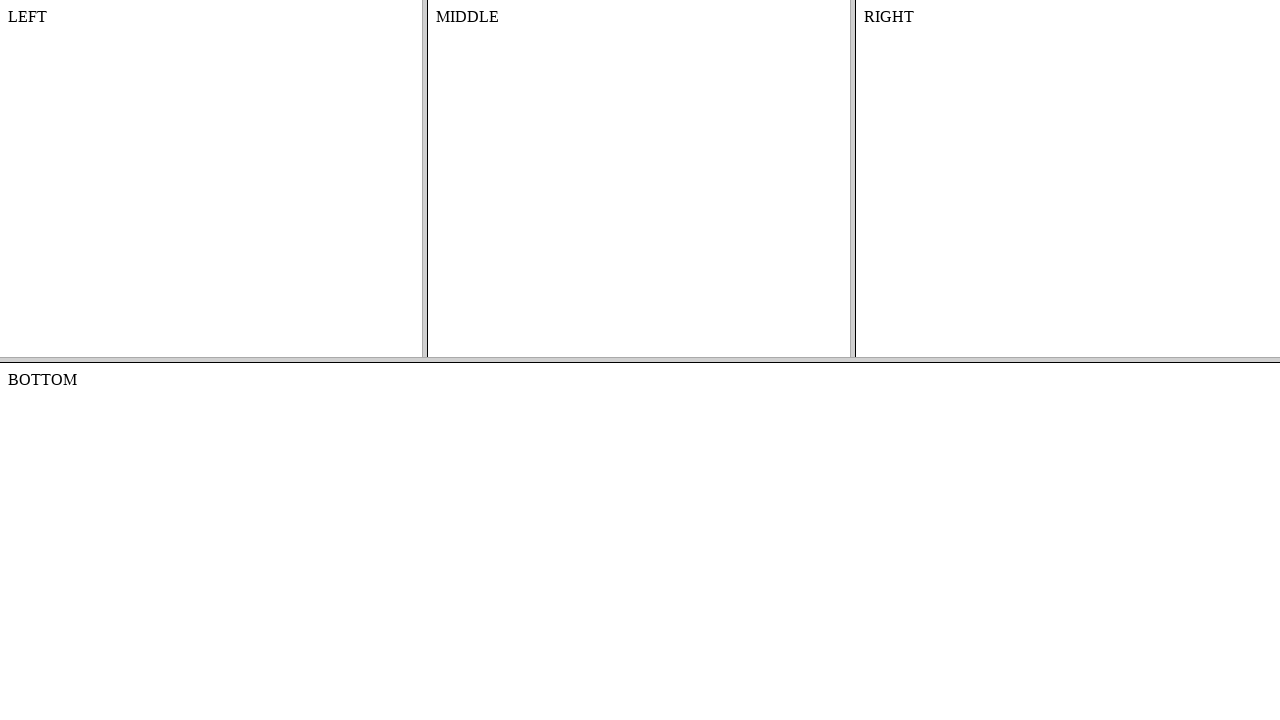

Verified MIDDLE frame content is correct
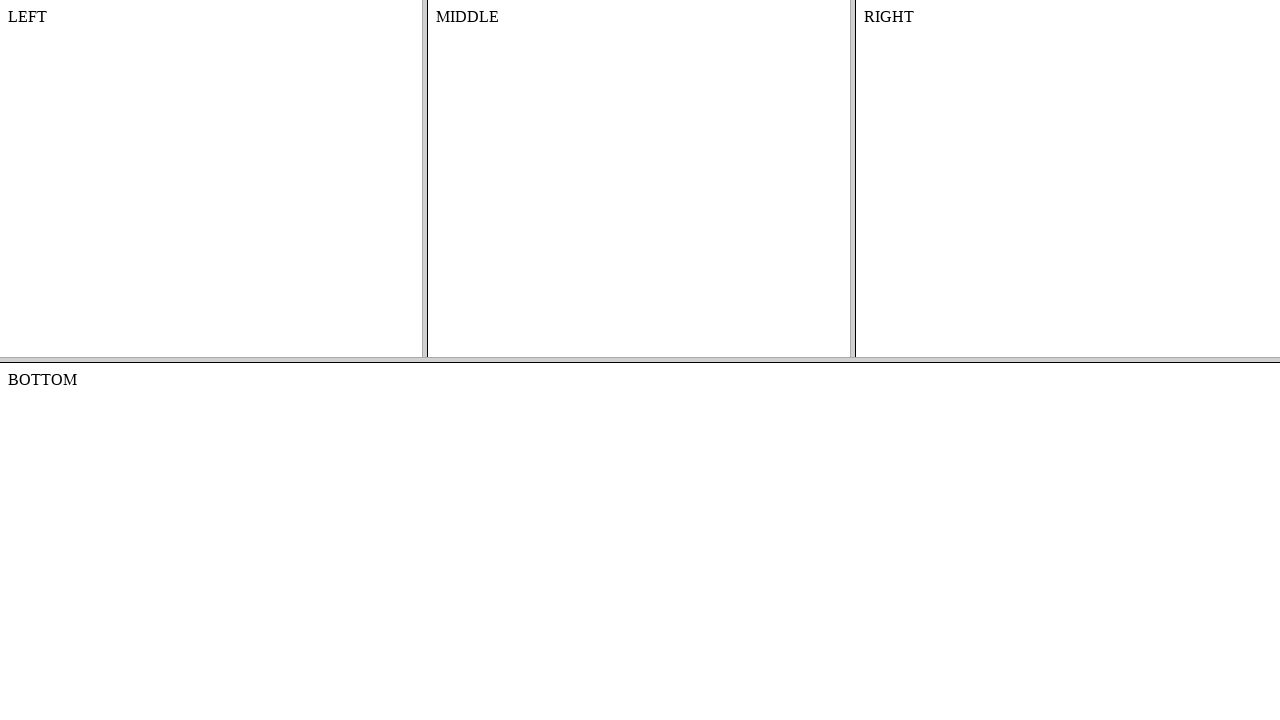

Located right frame within top frame
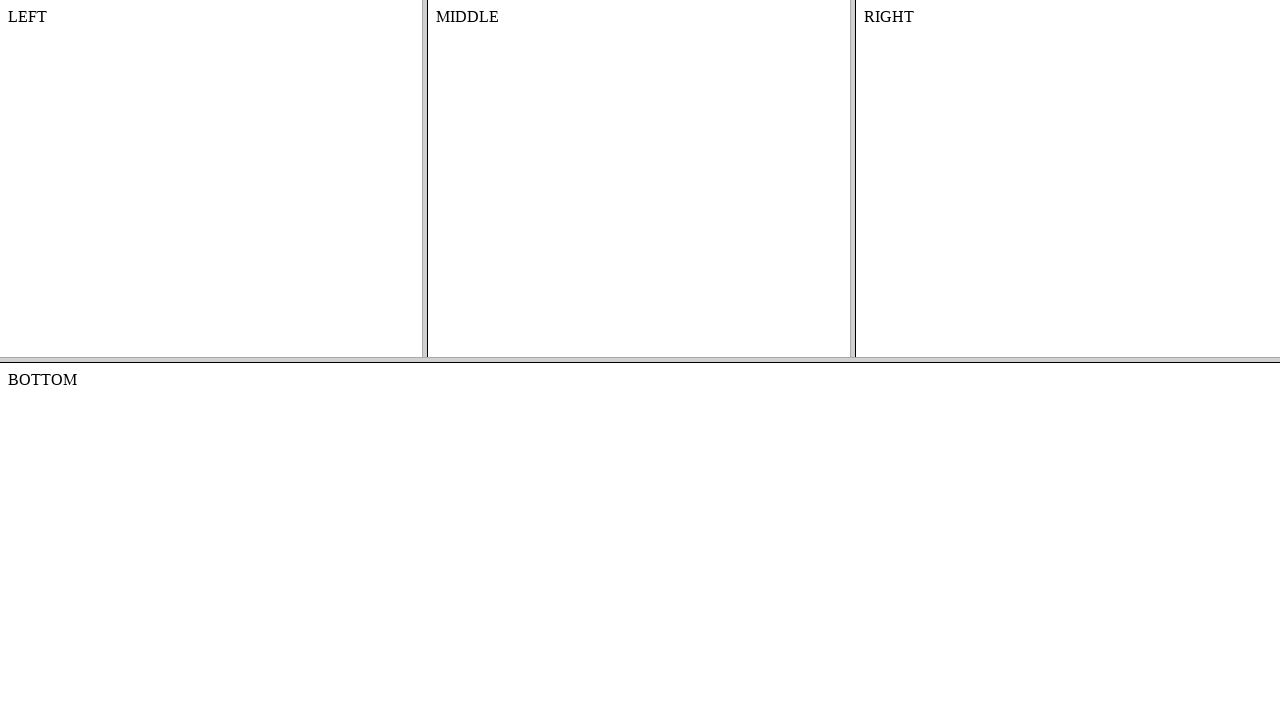

Located body element in right frame
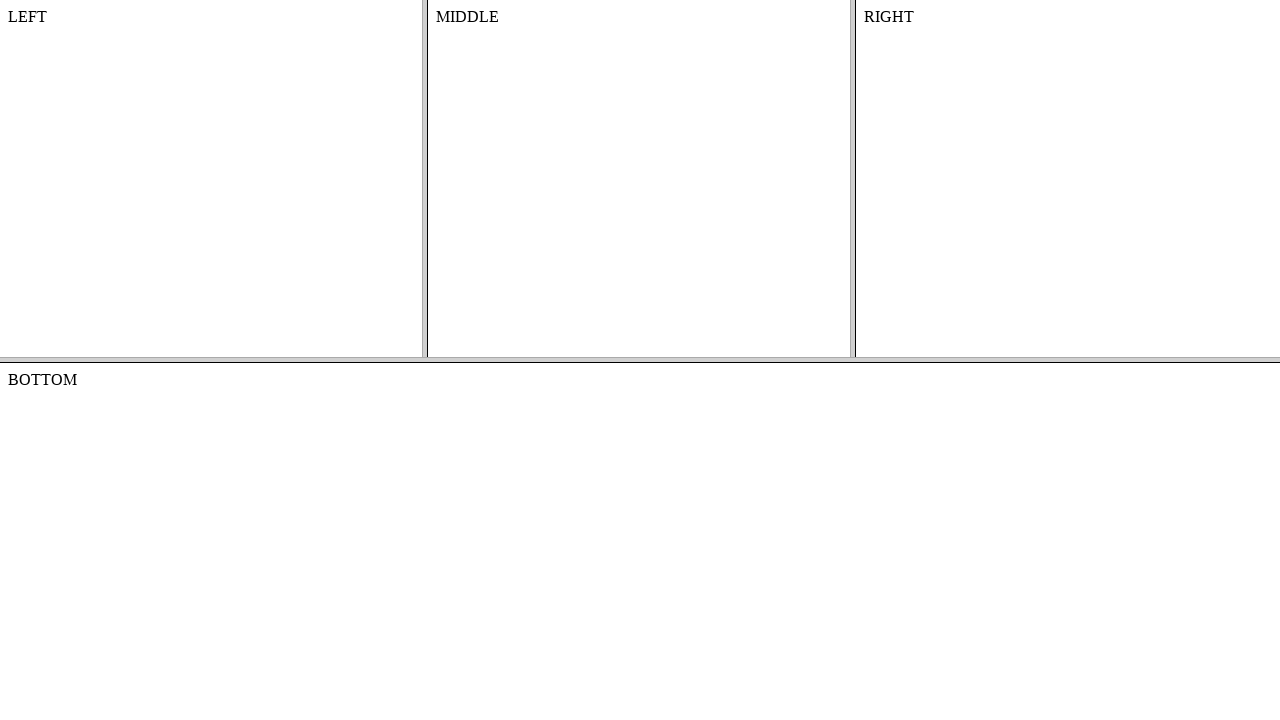

Verified RIGHT frame content is correct
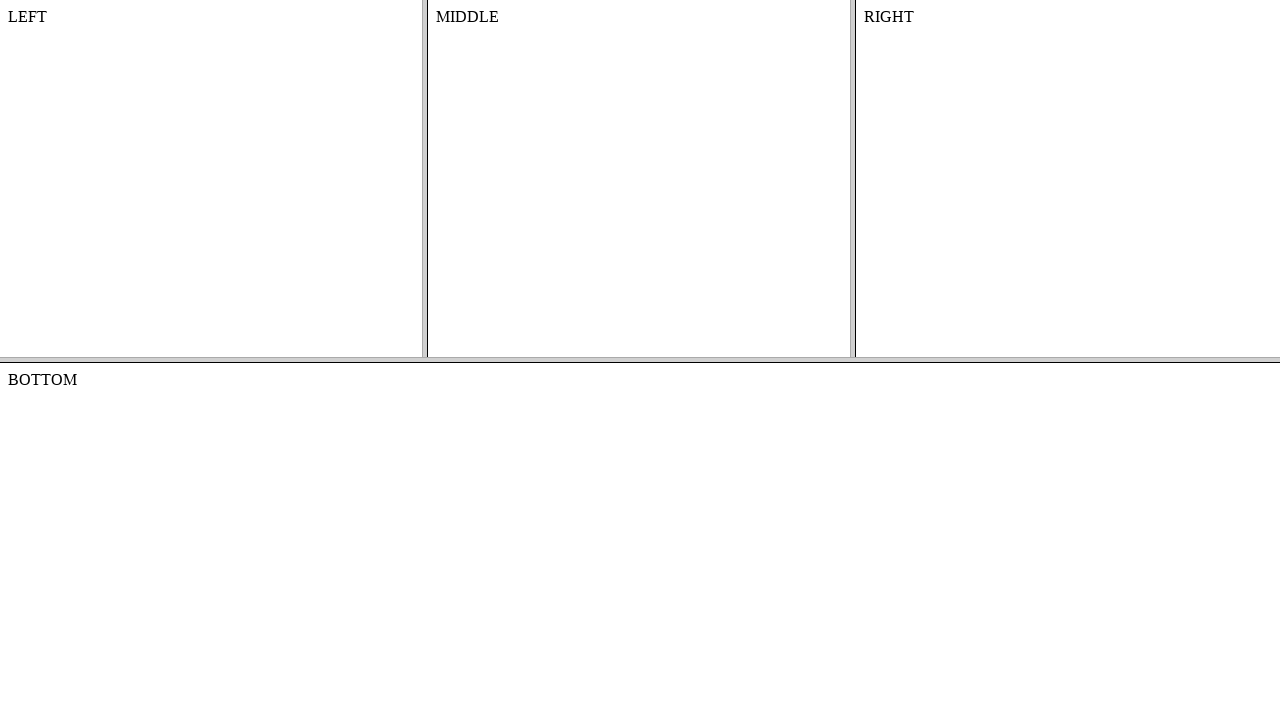

Located bottom frame
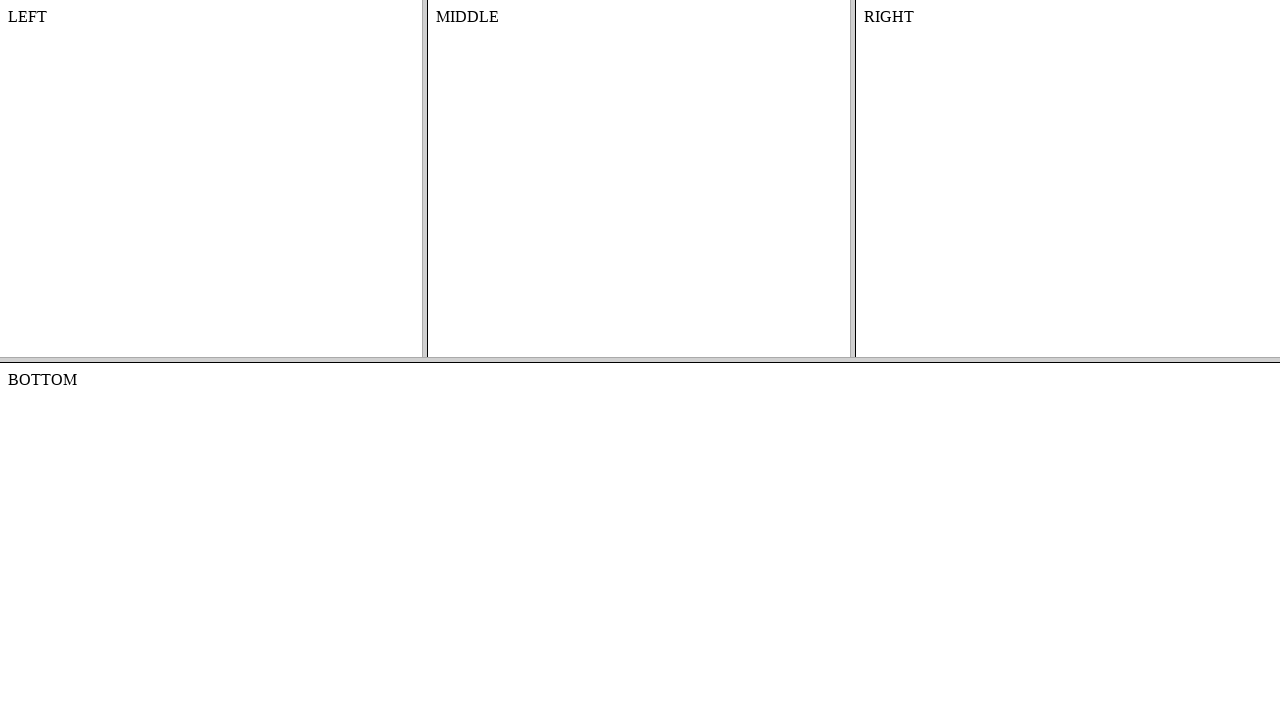

Located body element in bottom frame
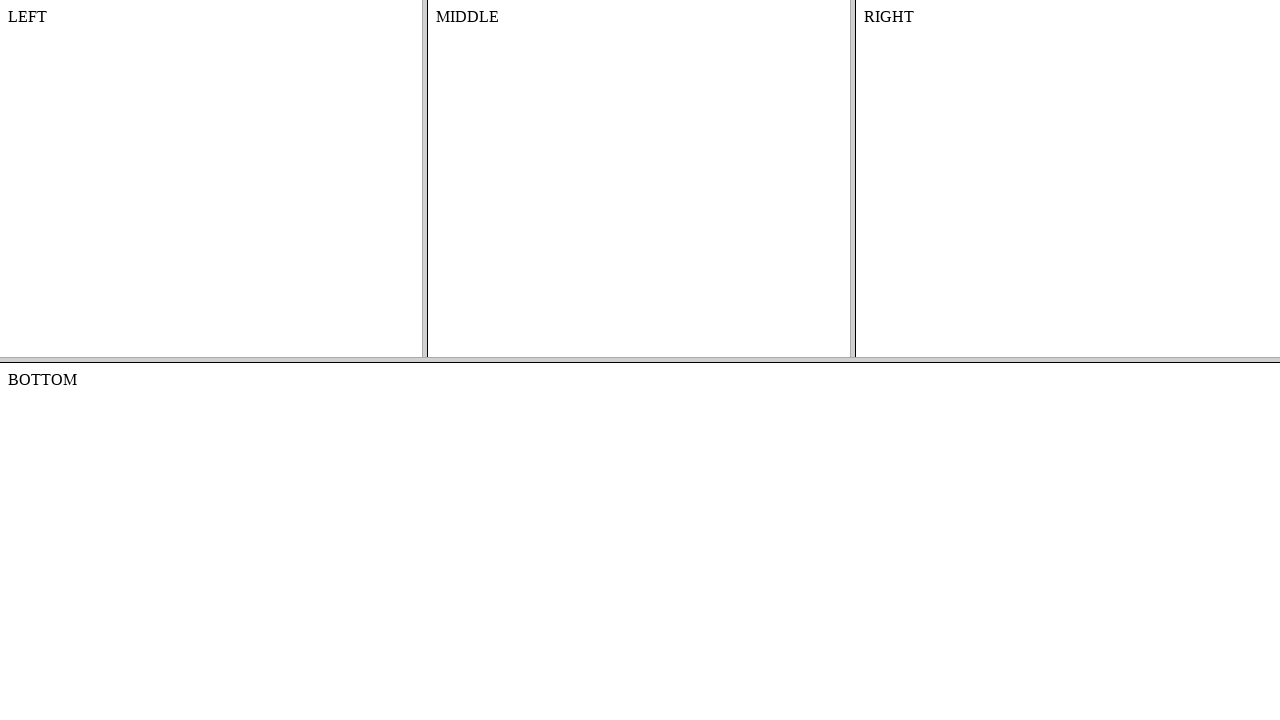

Verified BOTTOM frame content is correct
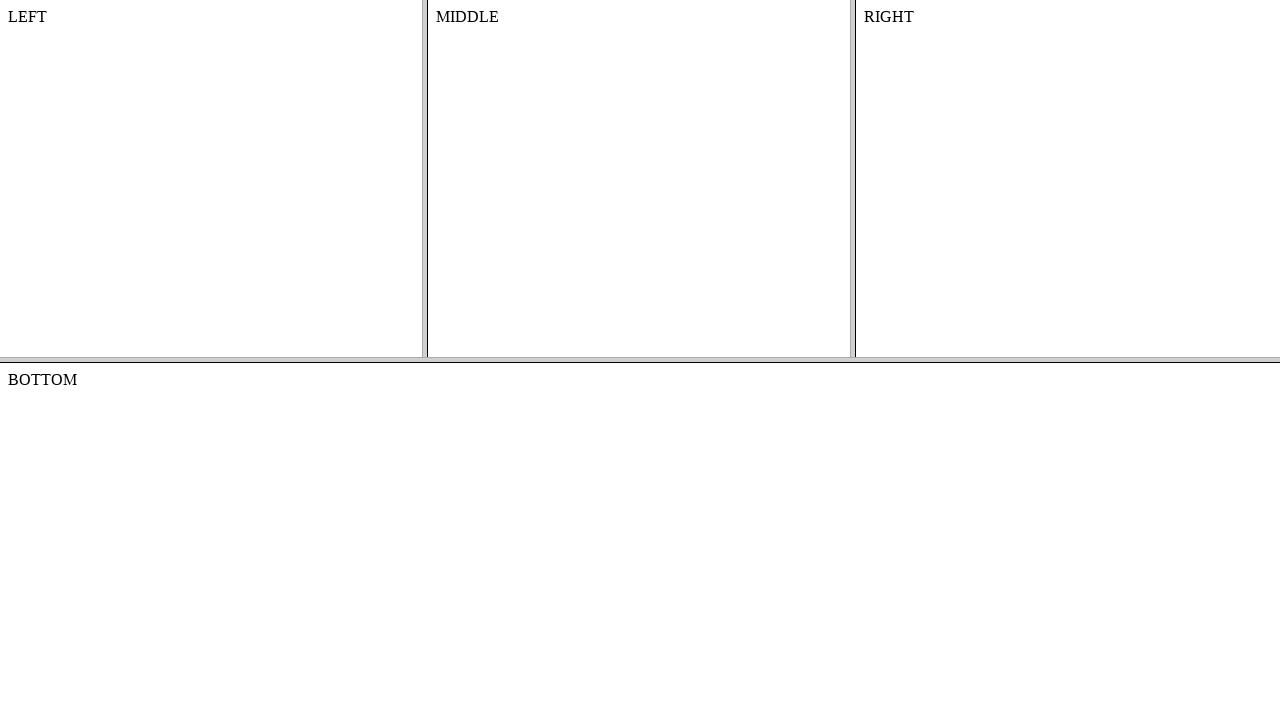

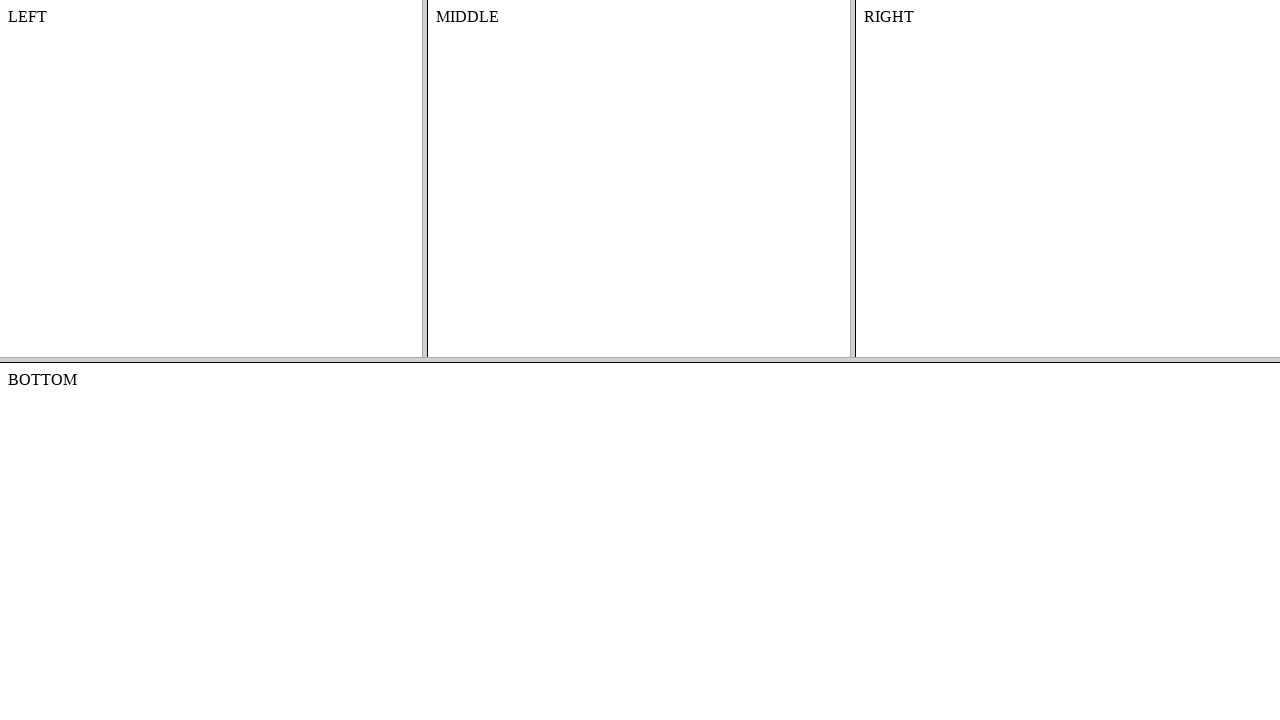